Tests scrolling functionality and verifies the sum of table values matches the displayed total amount

Starting URL: https://rahulshettyacademy.com/AutomationPractice/

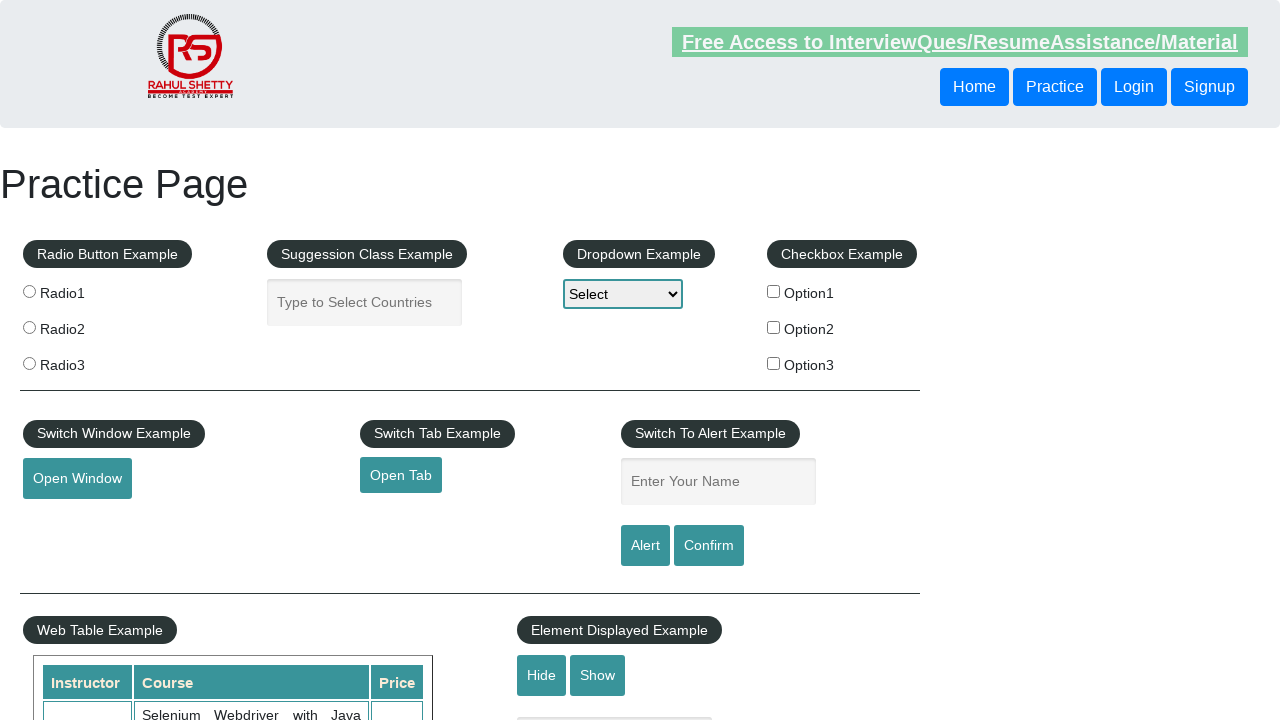

Scrolled down the page by 400 pixels using JavaScript
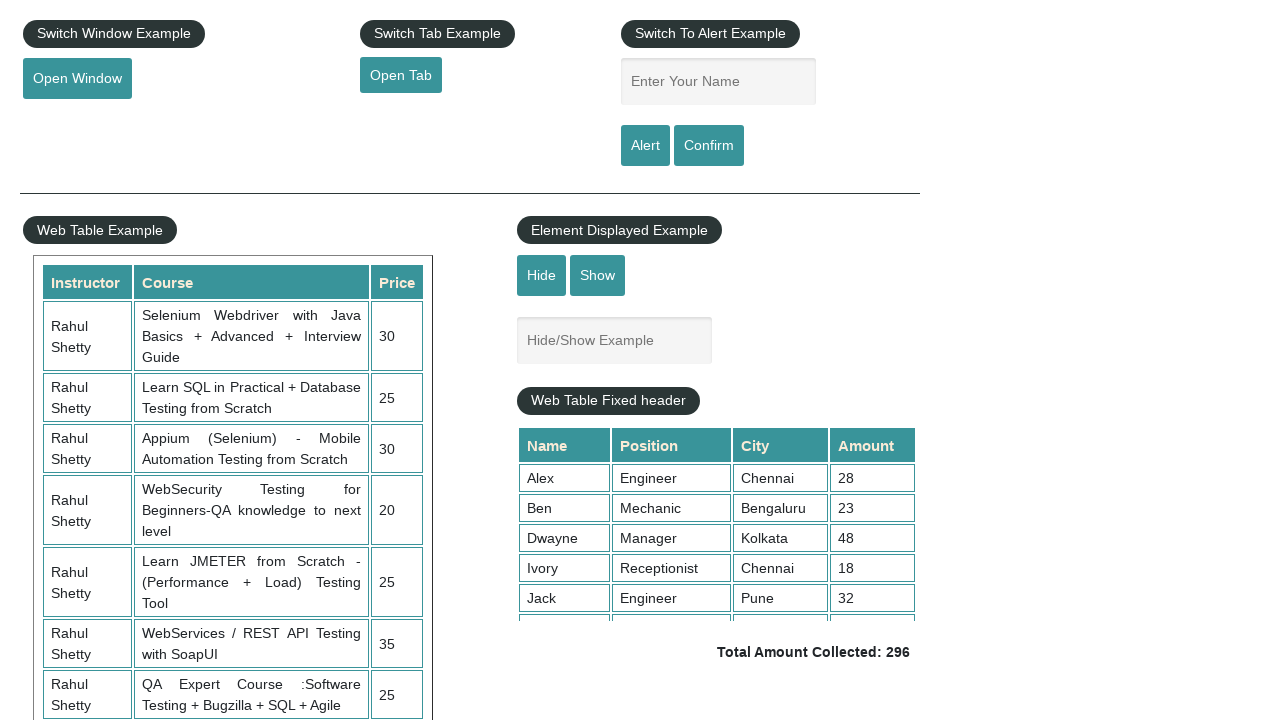

Scrolled inside the fixed table element to position 500
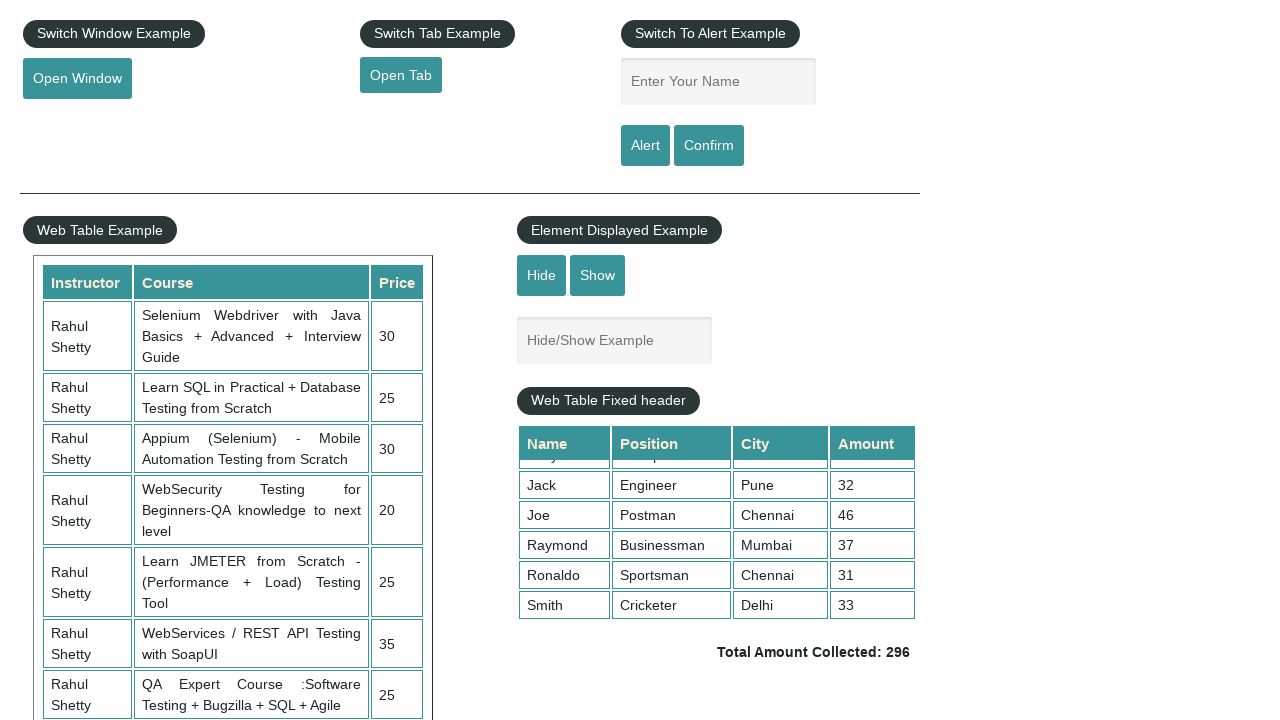

Retrieved all price elements from the table
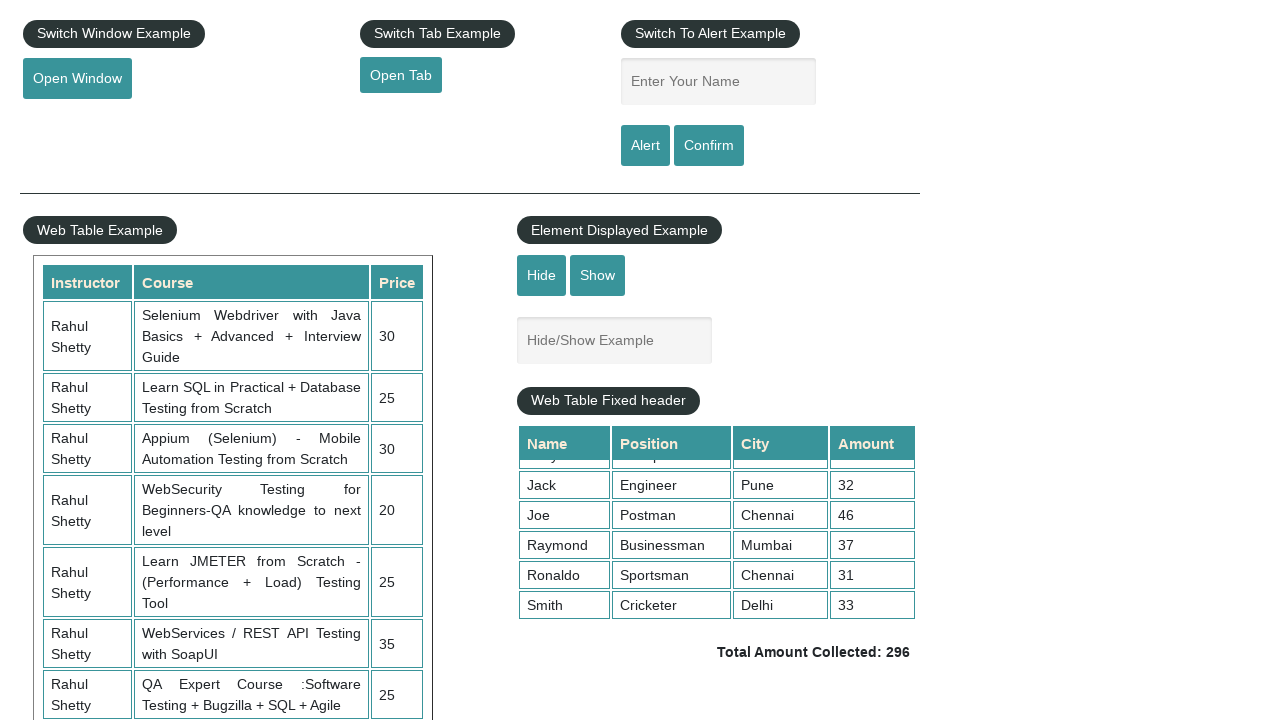

Calculated sum of all table prices: 296
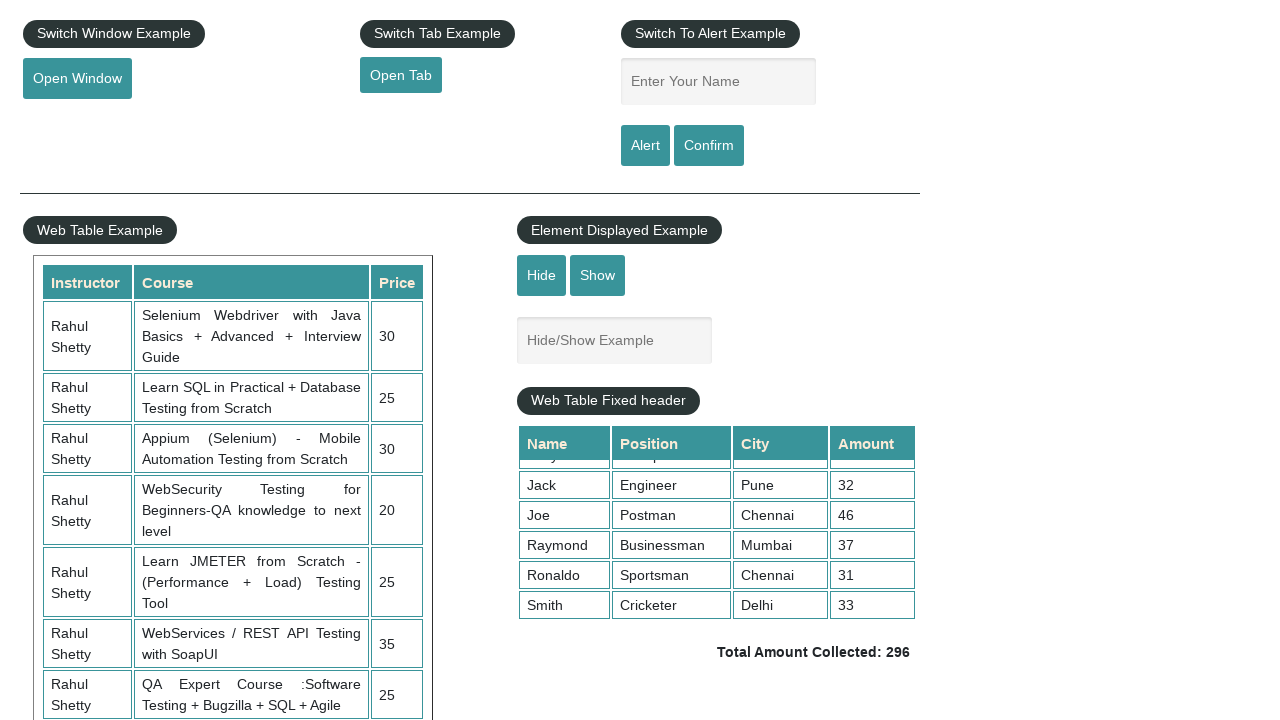

Retrieved the displayed total amount from the page
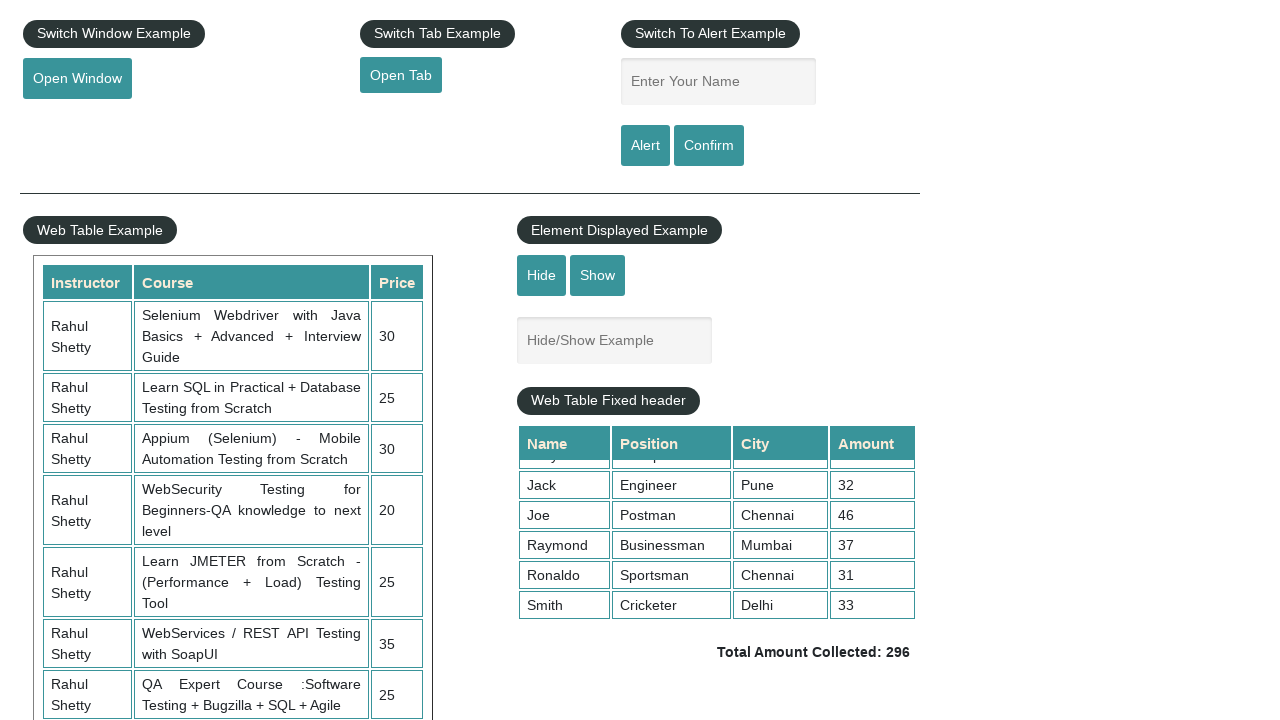

Parsed displayed total amount: 296
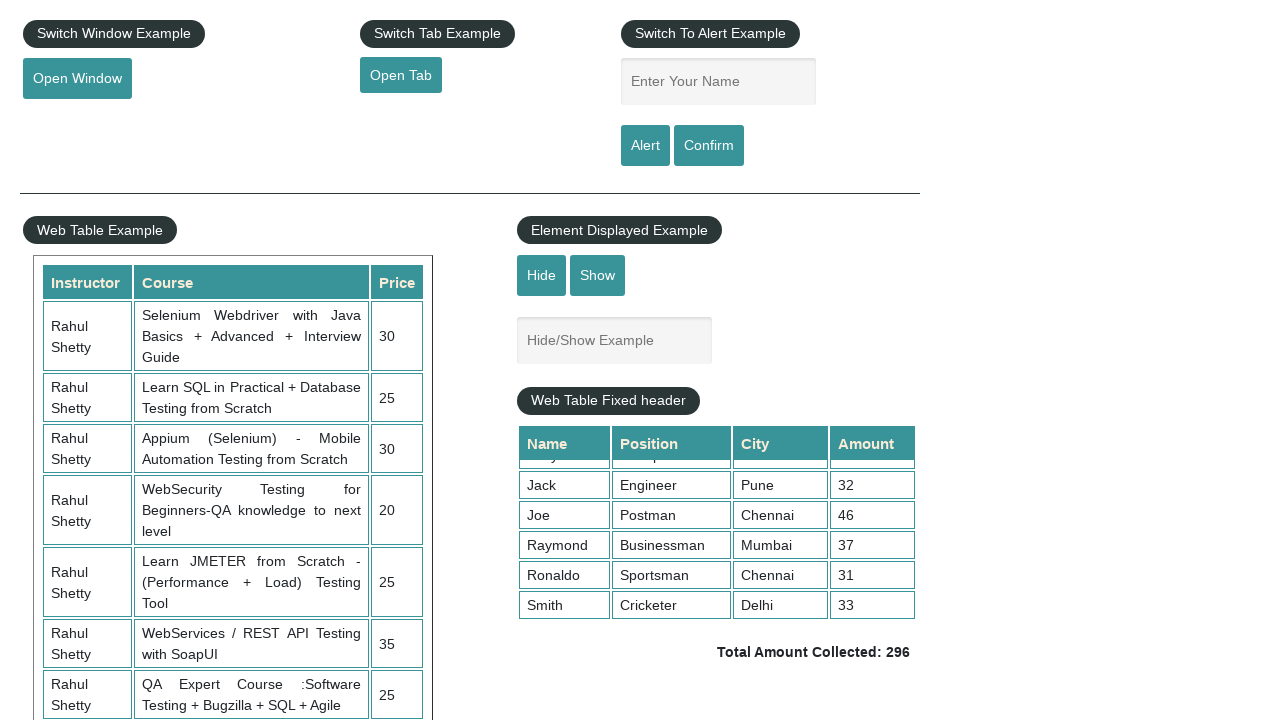

Verified that calculated sum (296) matches displayed total (296)
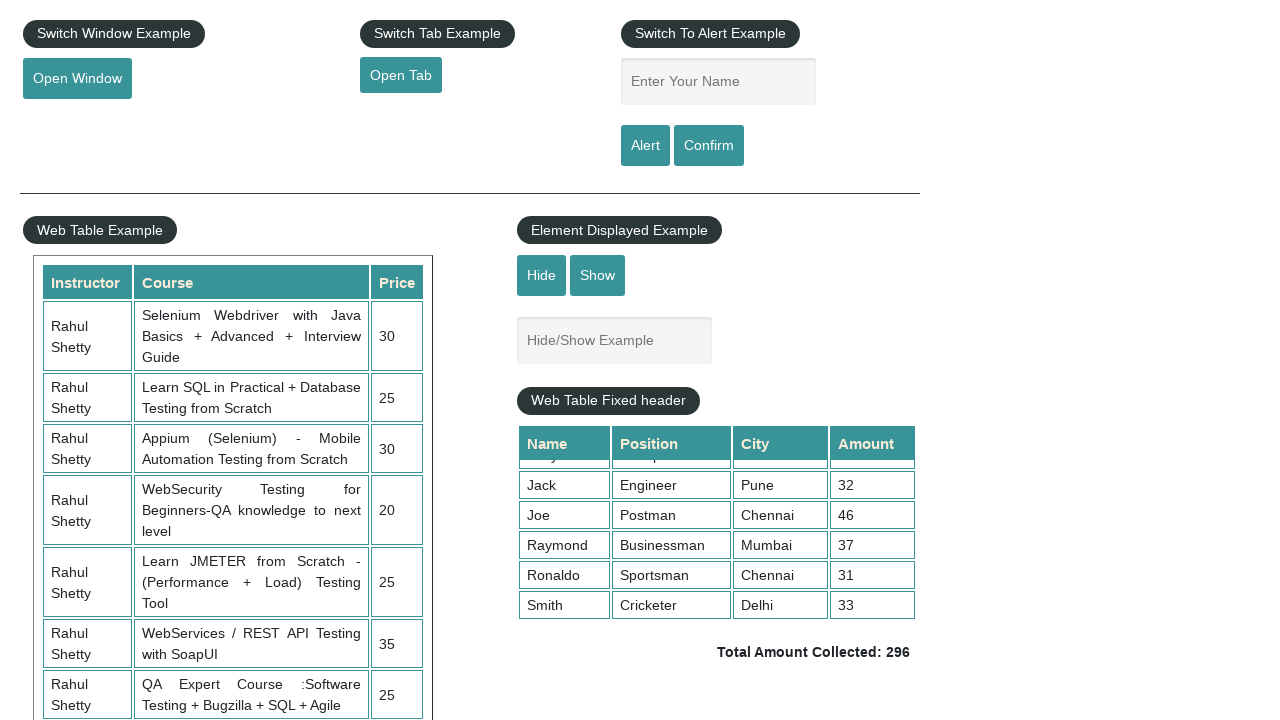

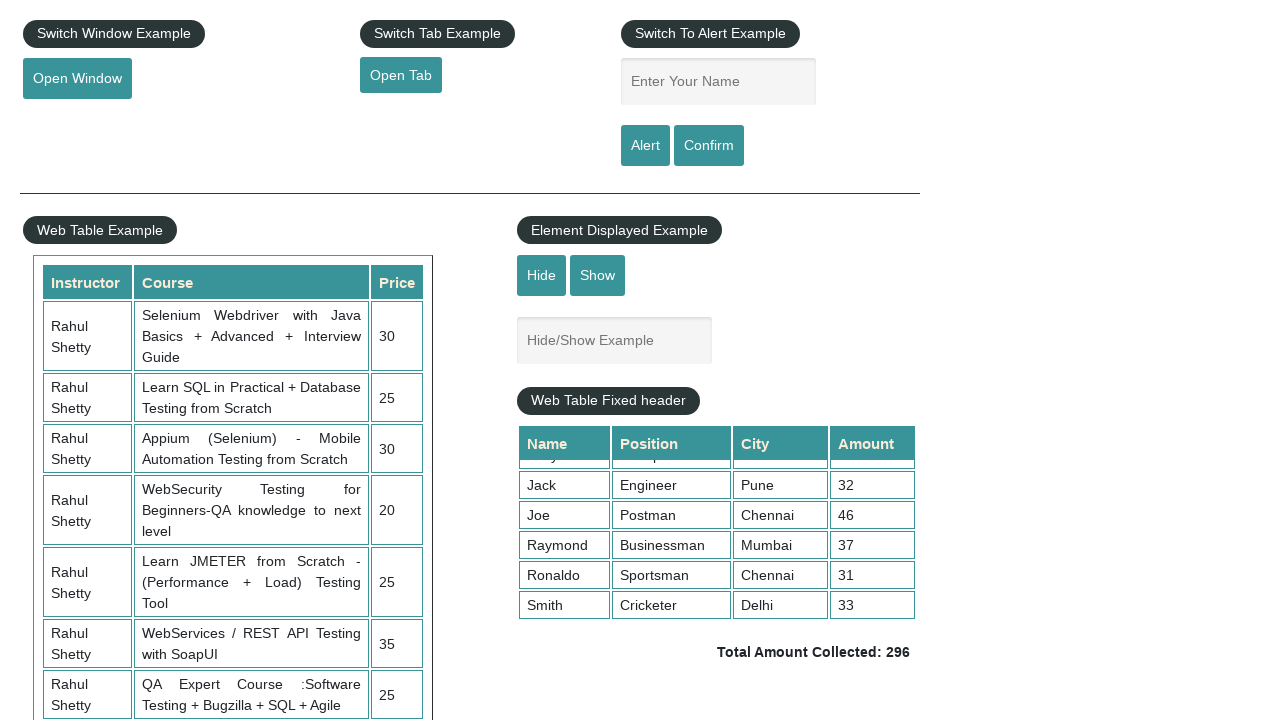